Tests drag and drop functionality by dragging the "Drag me" element and dropping it onto the "Drop here" target, then verifies the text changes to "Dropped!"

Starting URL: https://demoqa.com/droppable

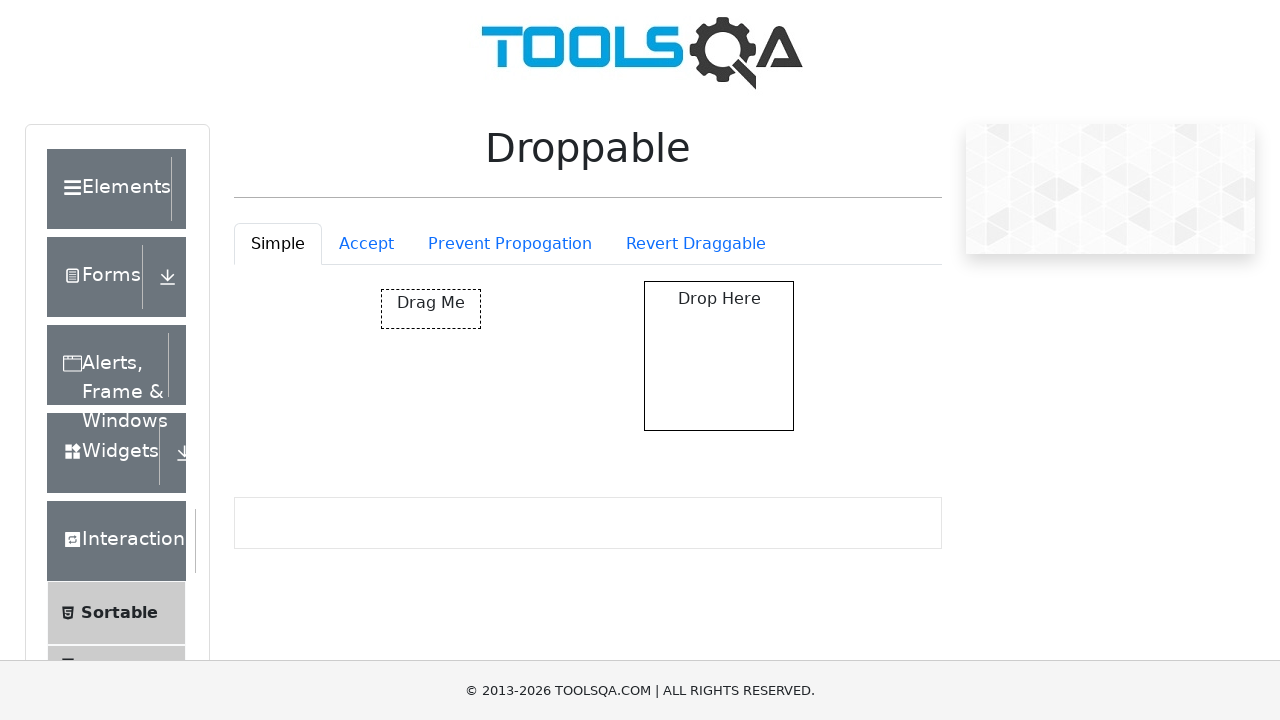

Located the 'Drag me' element
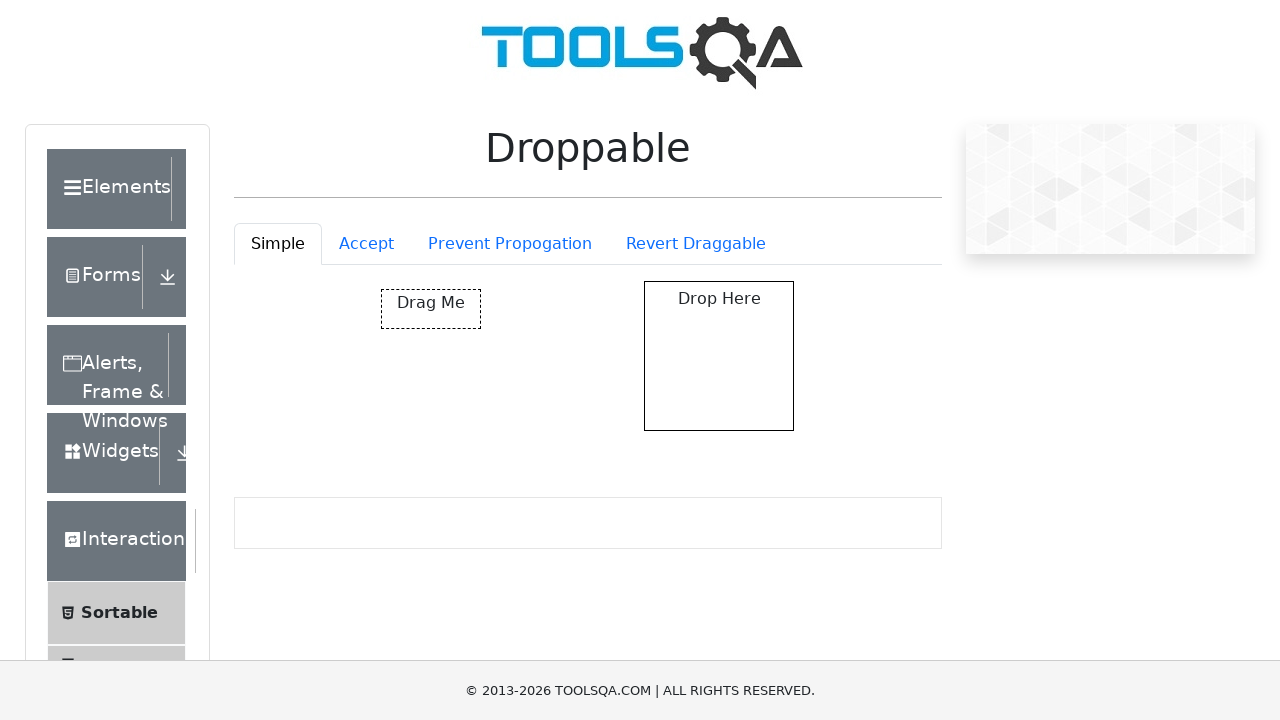

Located the 'Drop here' target element
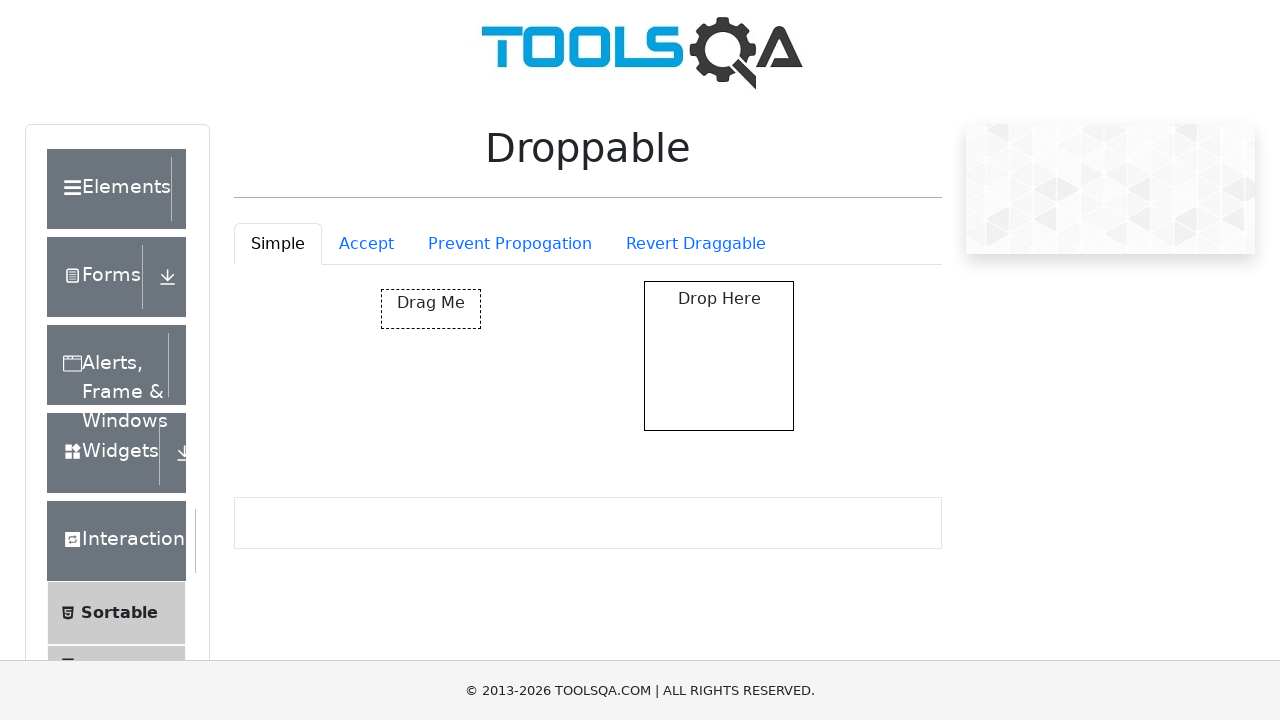

Dragged 'Drag me' element and dropped it onto 'Drop here' target at (719, 356)
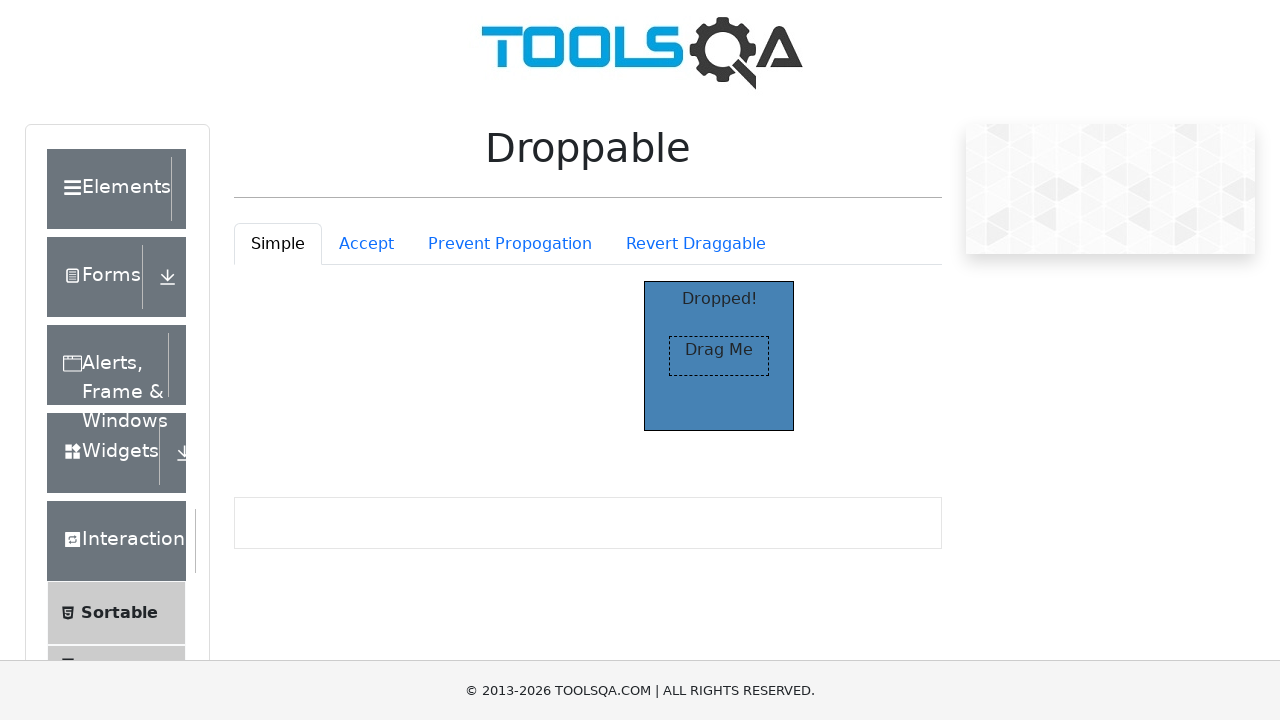

Verified that the text changed to 'Dropped!' after successful drop
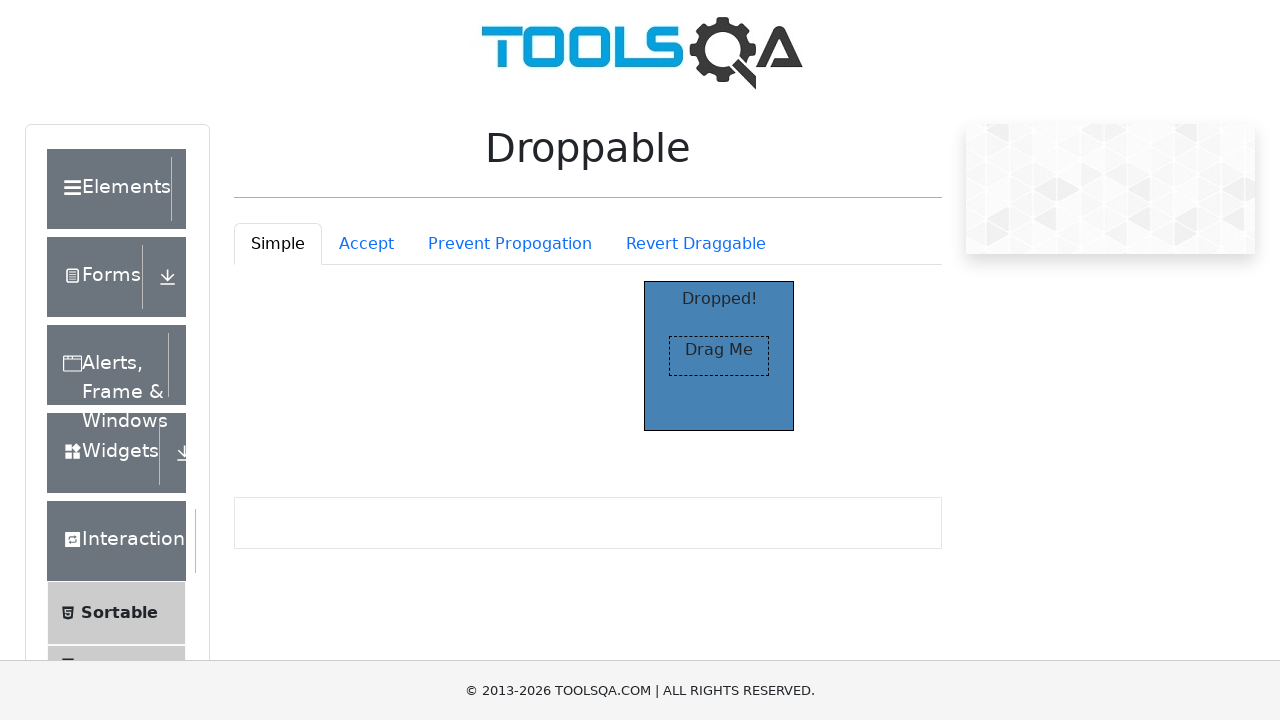

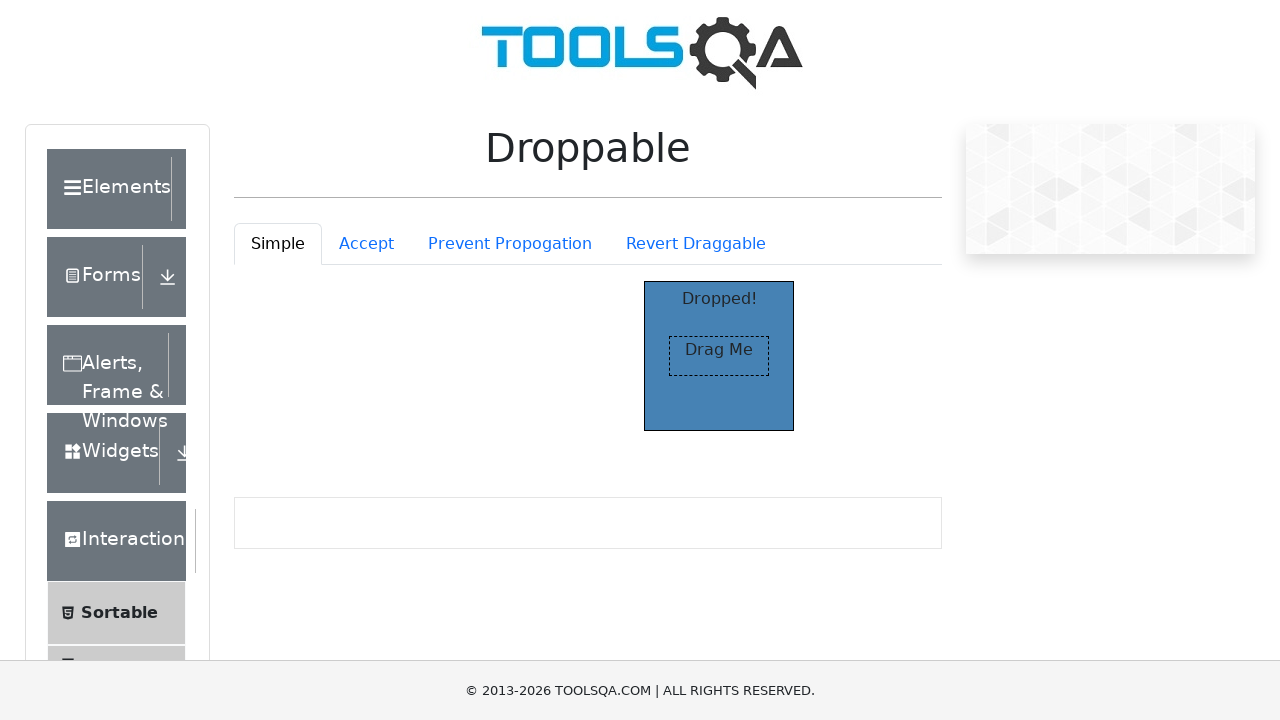